Tests clicking functionality by navigating to an e-commerce shop and clicking the Log in button to open the login modal.

Starting URL: https://danube-web.shop/

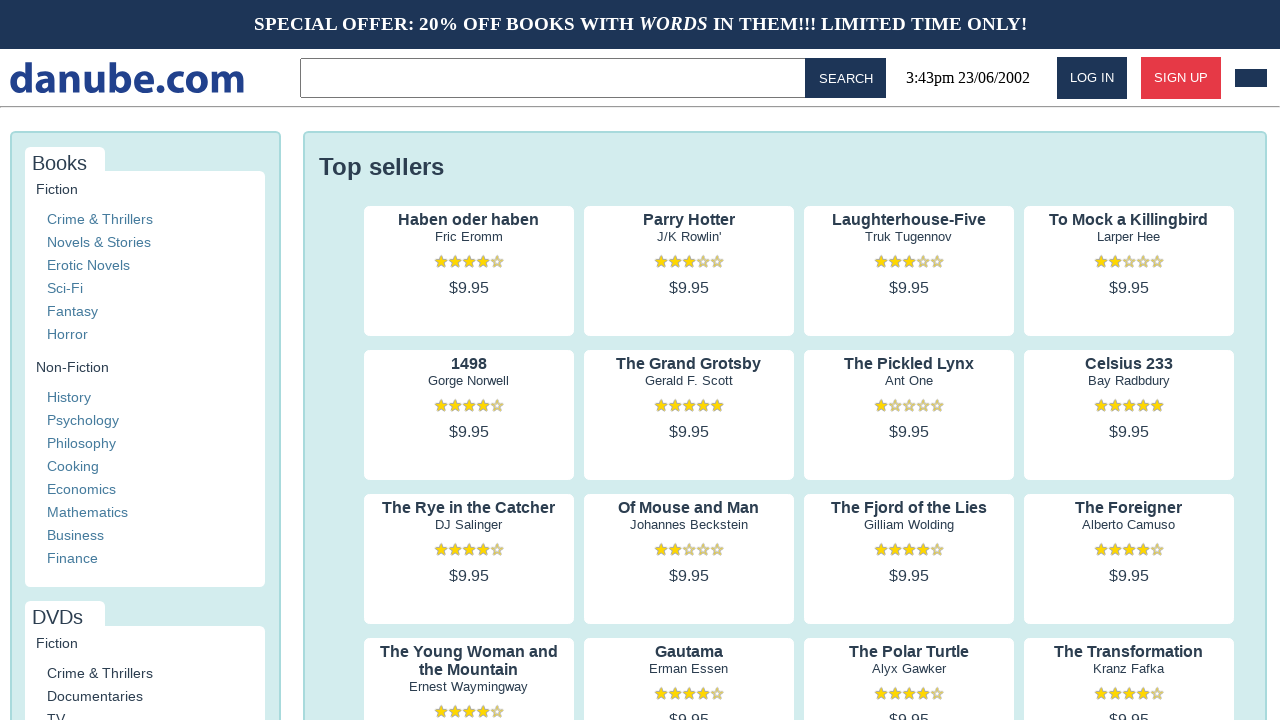

Navigated to Danube e-commerce shop homepage
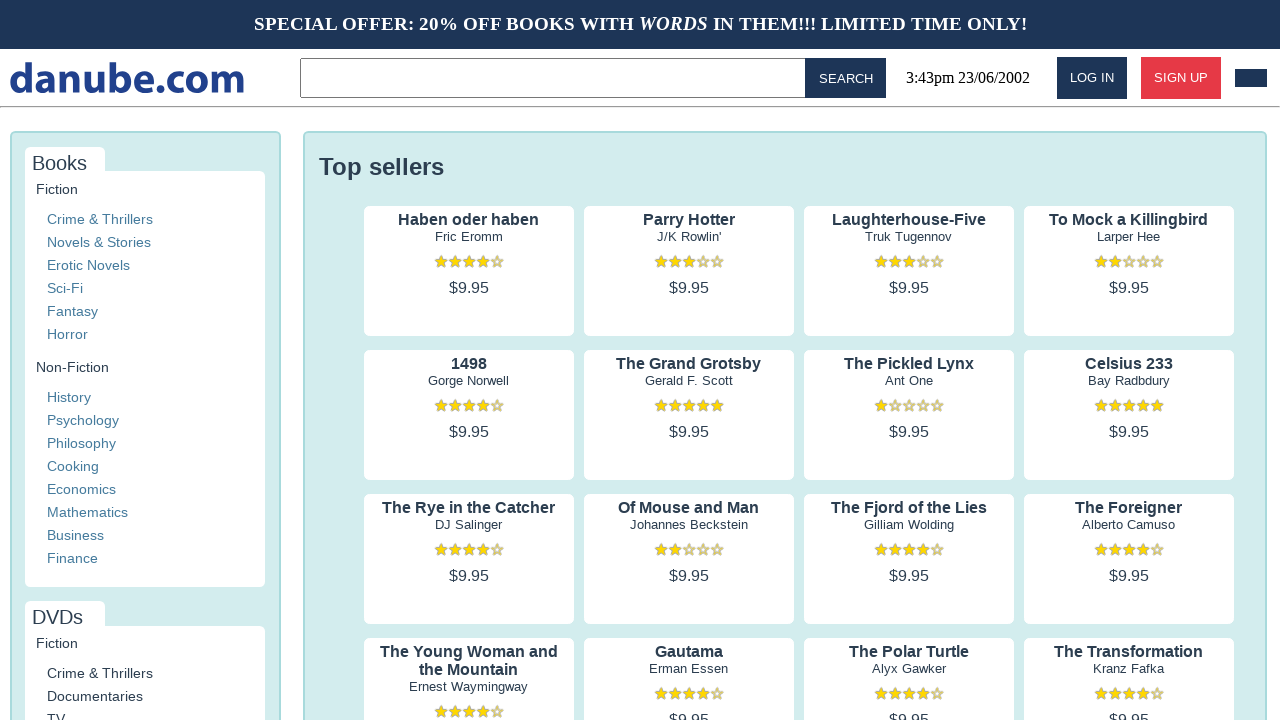

Clicked Log in button to open login modal at (1092, 78) on internal:role=button[name="Log in"i]
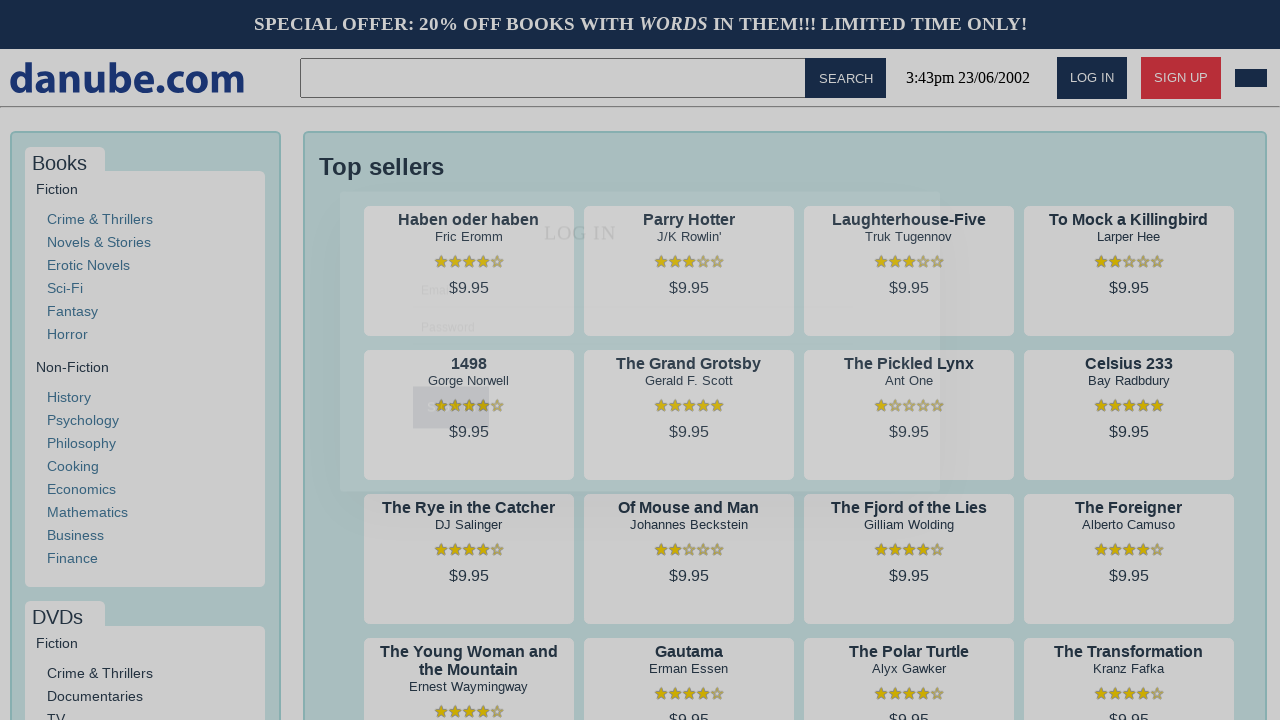

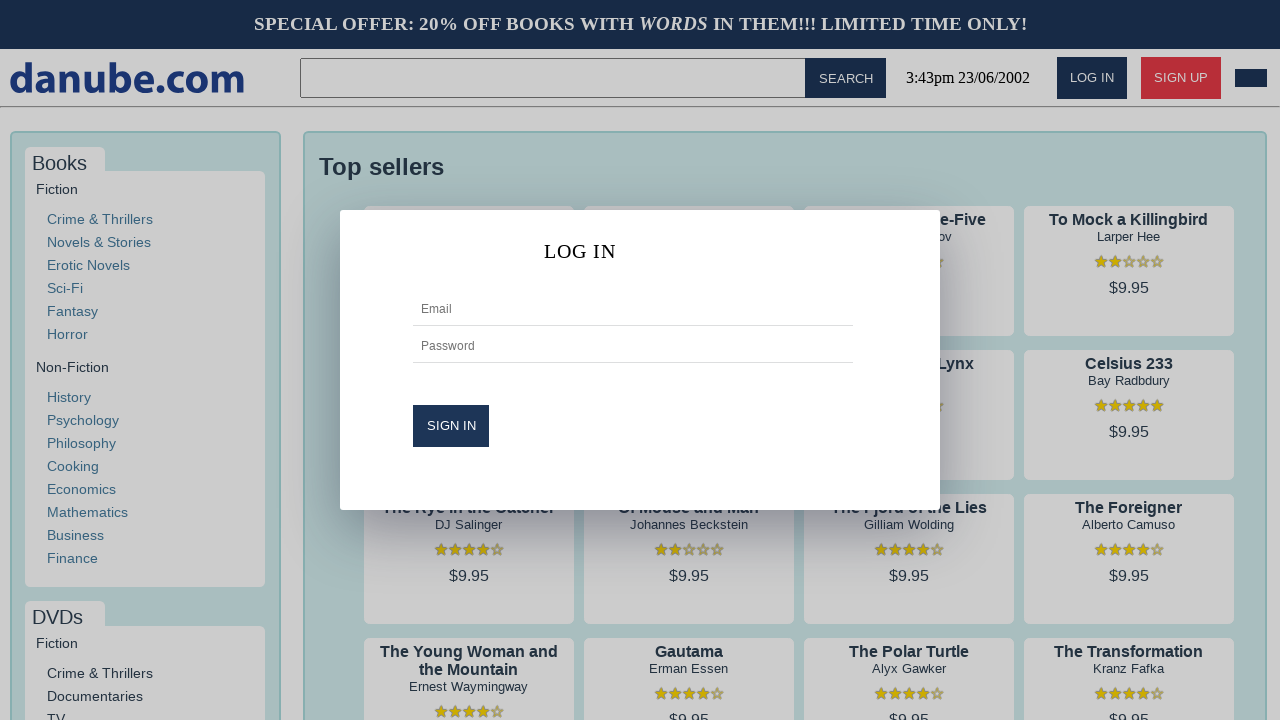